Tests basic form interactions on an automation practice page by filling an autocomplete input field with text and selecting a radio button option.

Starting URL: https://rahulshettyacademy.com/AutomationPractice/

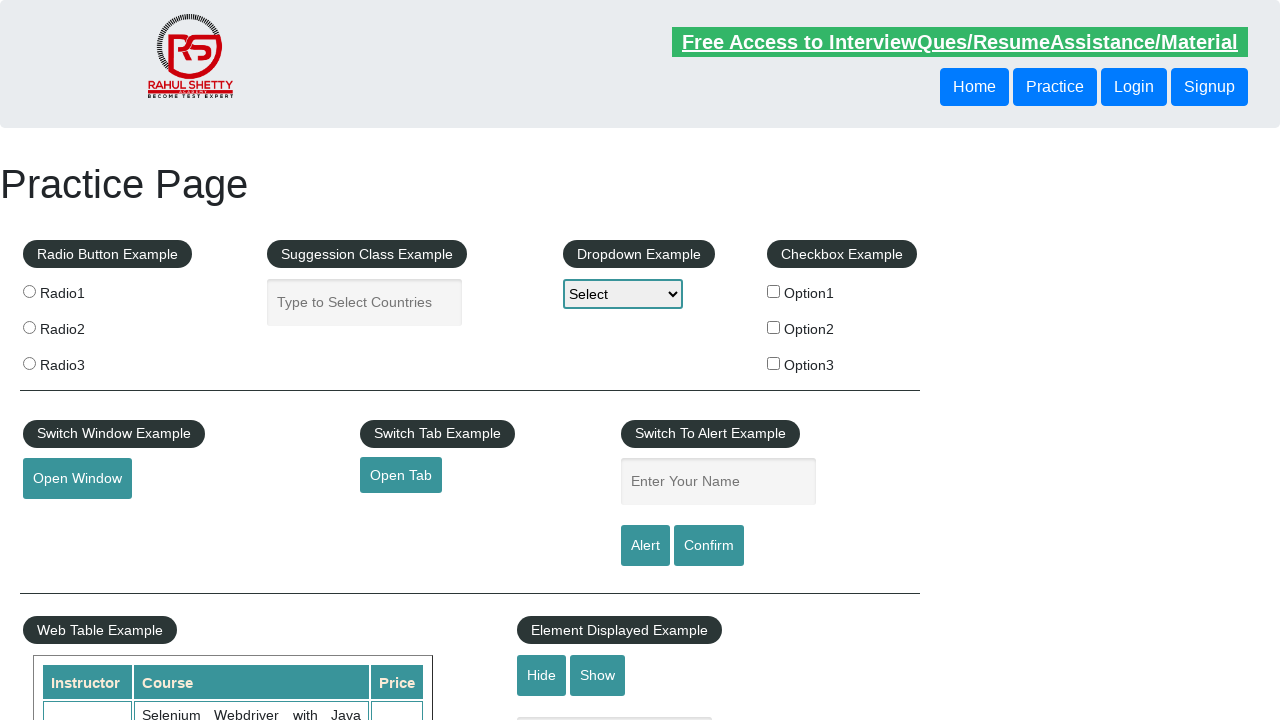

Filled autocomplete input field with 'this is a test' on input.inputs.ui-autocomplete-input
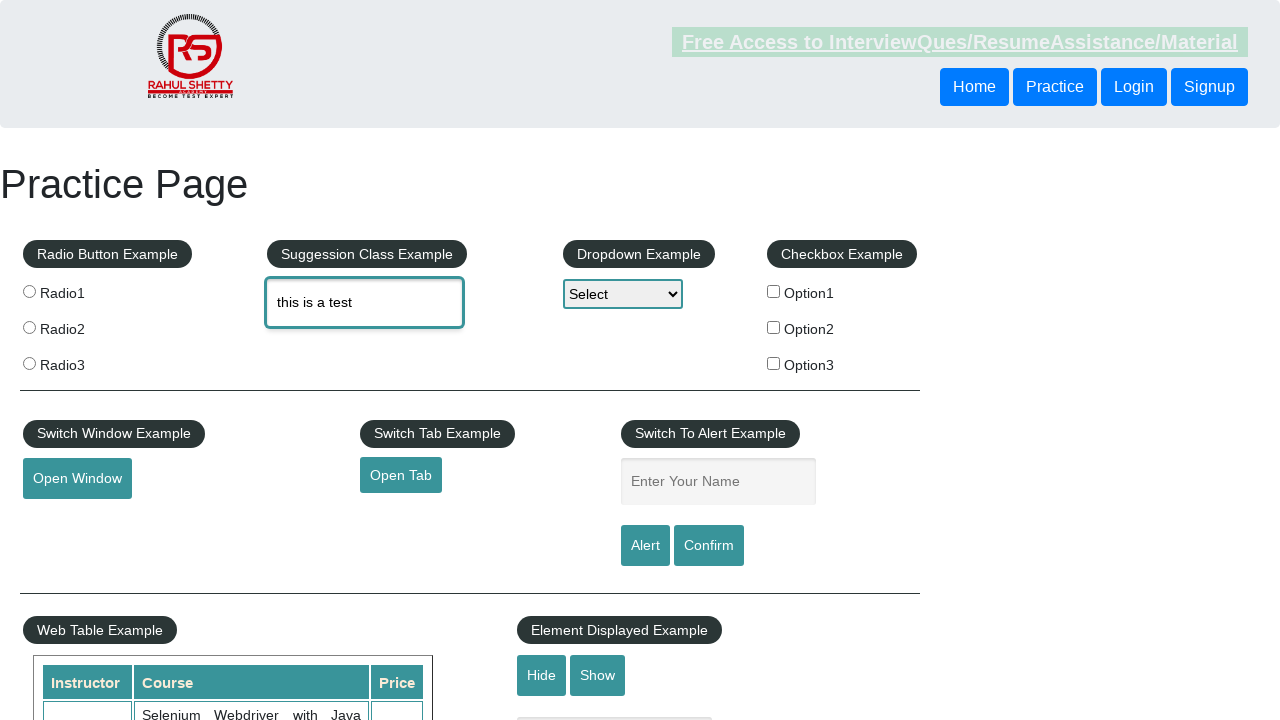

Clicked the first radio button option (radio1) at (29, 291) on input[value='radio1']
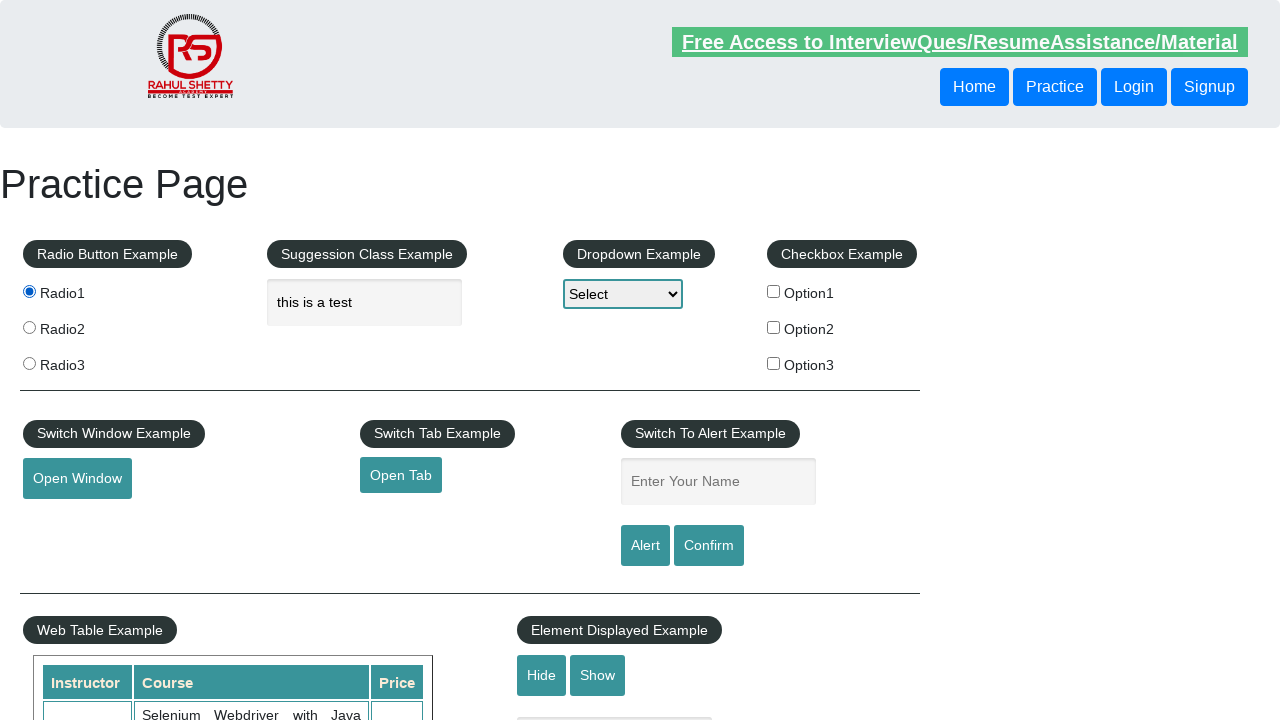

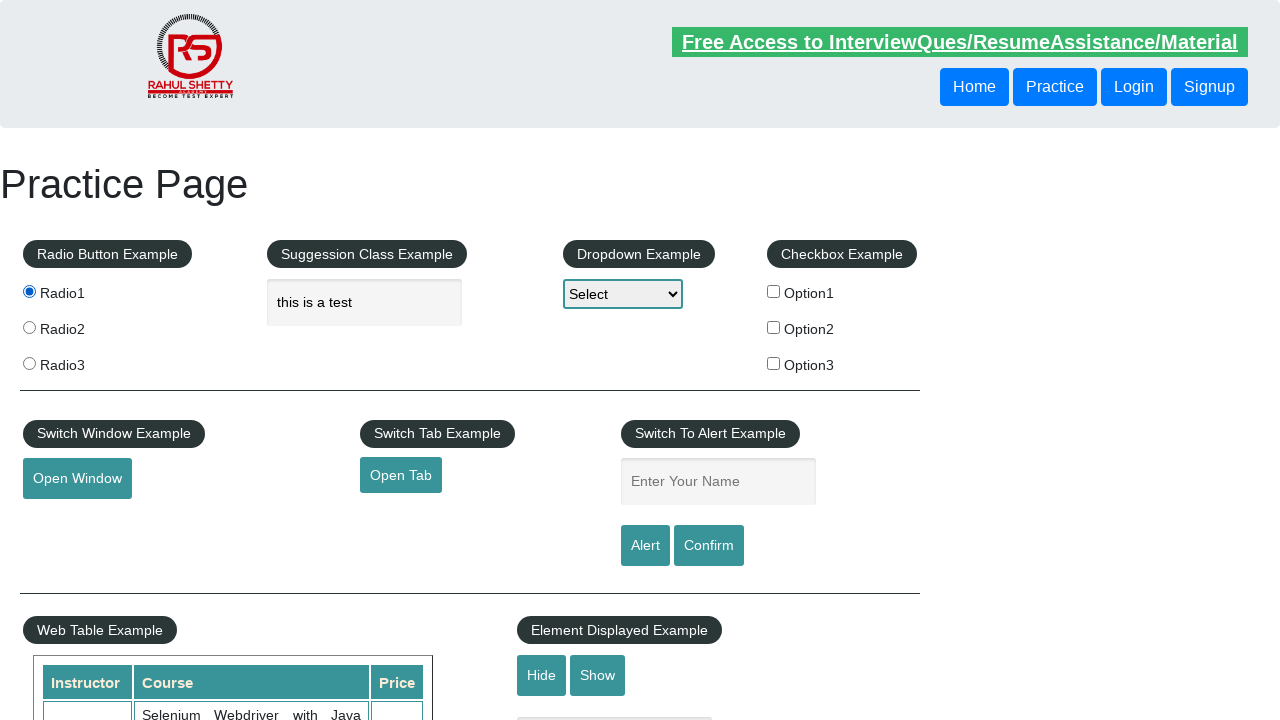